Tests input field functionality by entering a numeric value and verifying it was correctly entered into the field.

Starting URL: http://the-internet.herokuapp.com/inputs

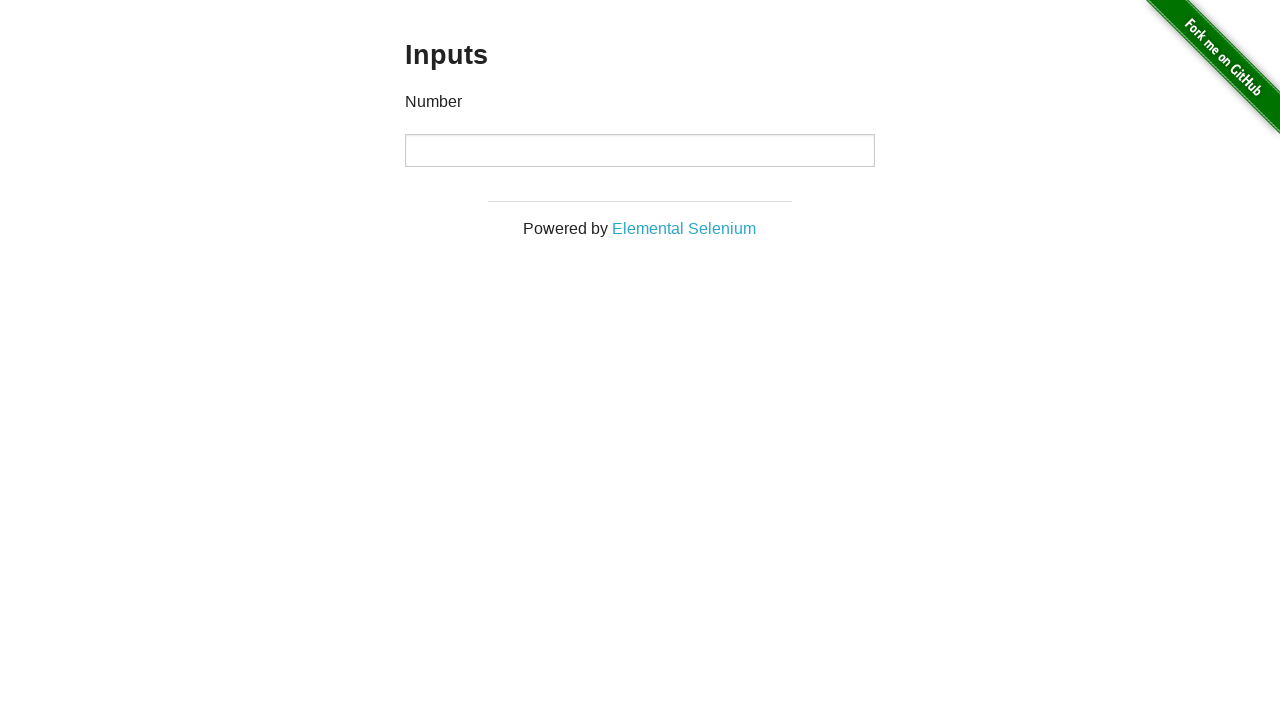

Entered numeric value '1111' into the input field on input
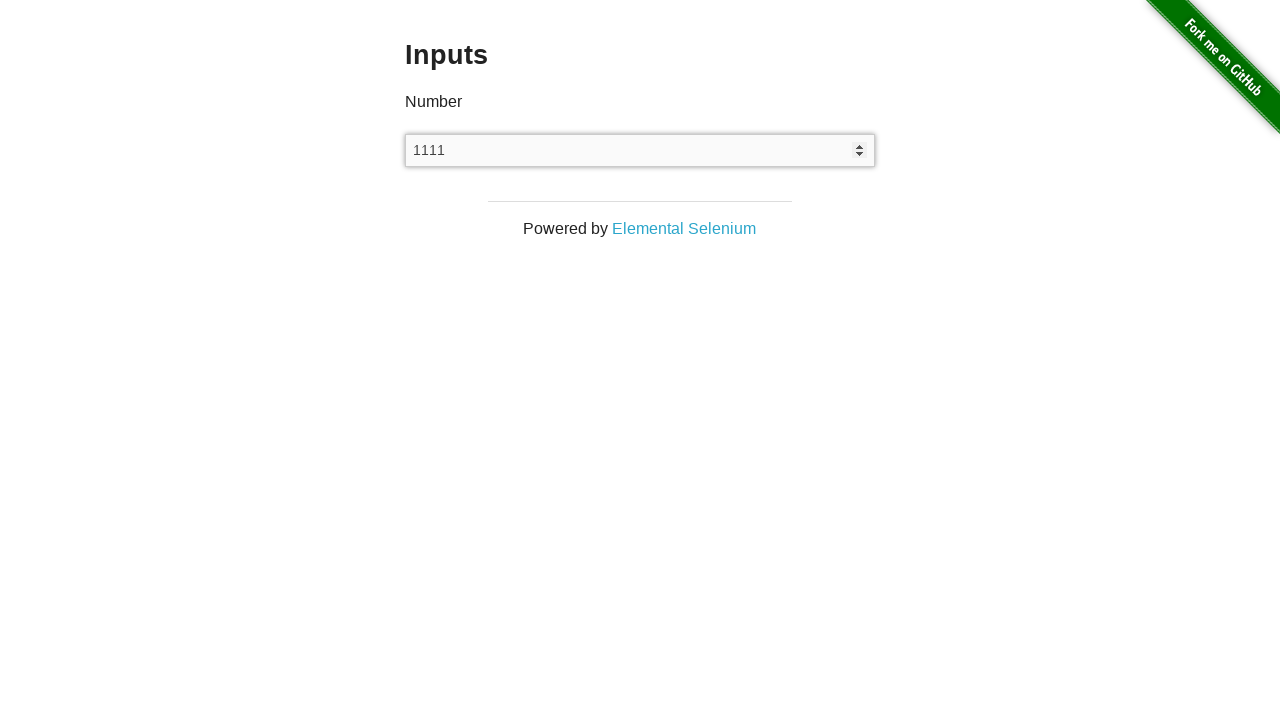

Retrieved the input field value
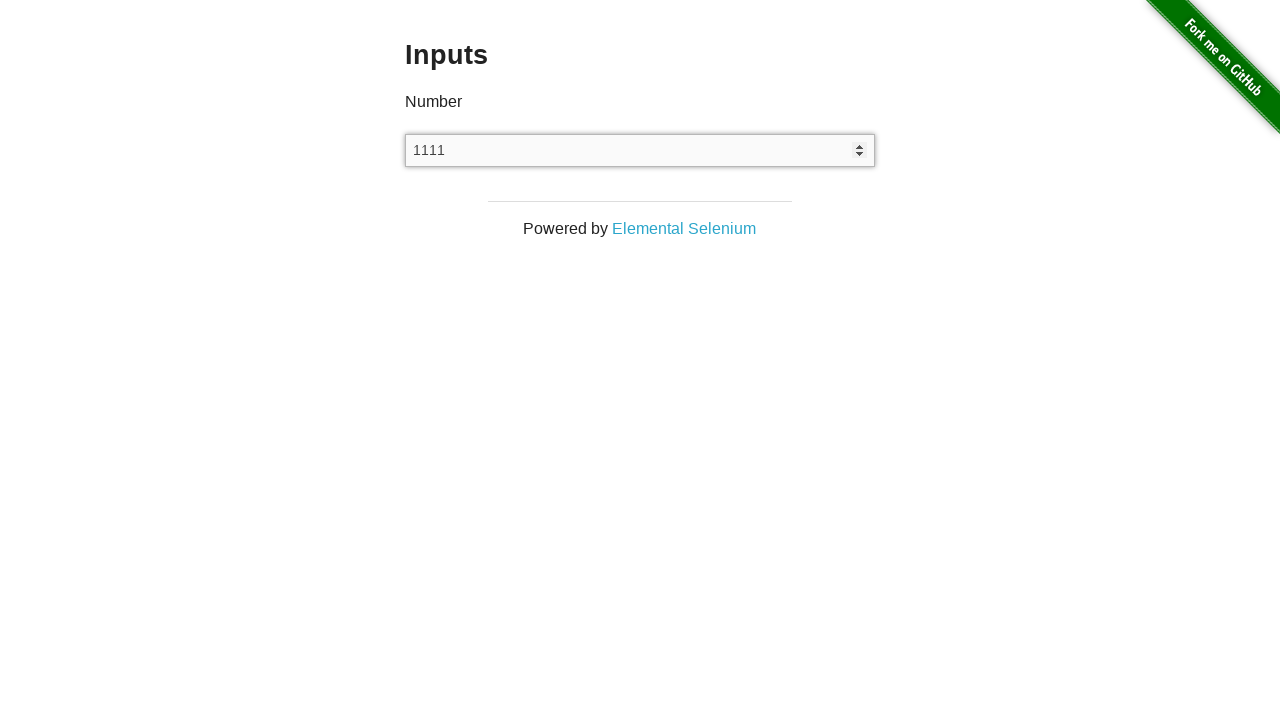

Verified that the input field contains the correct value '1111'
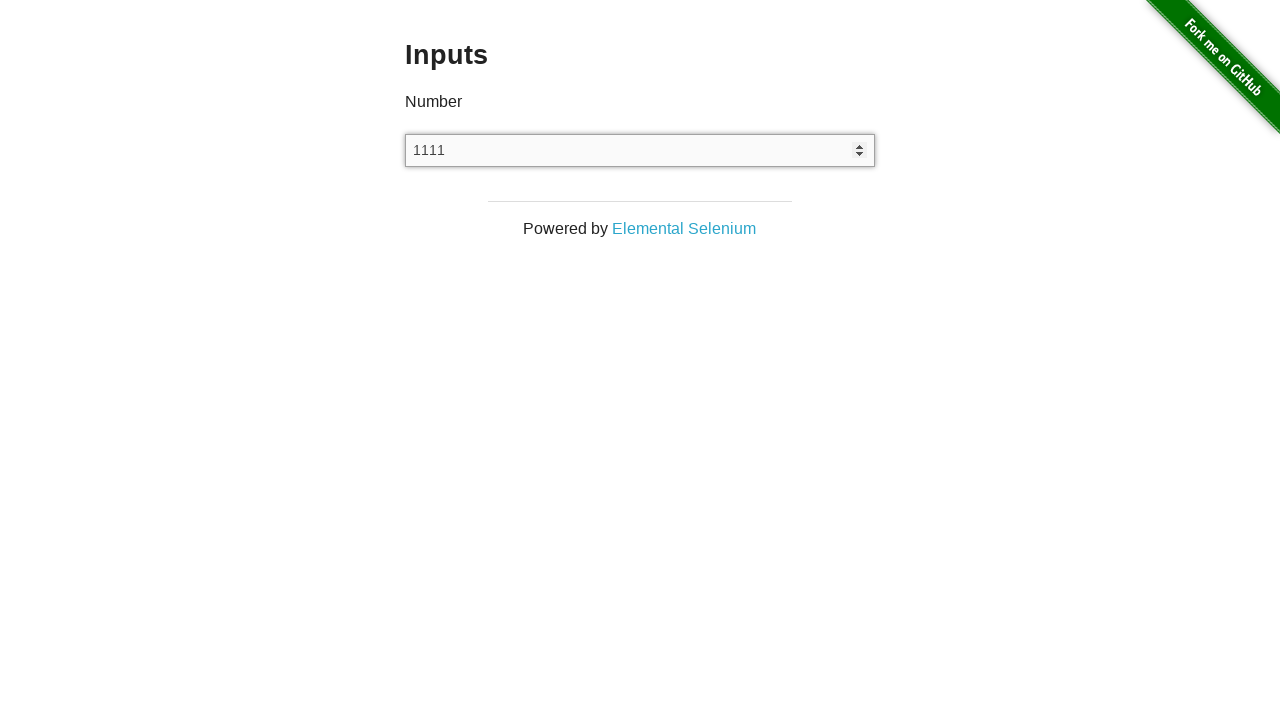

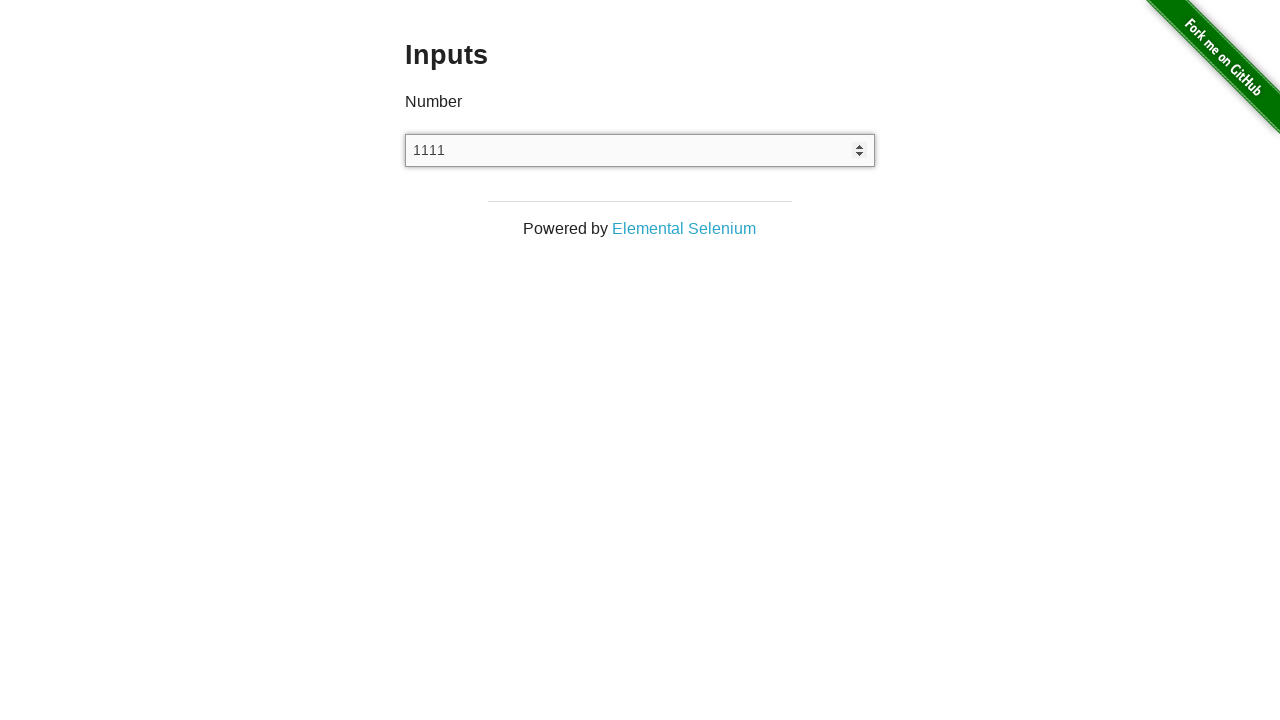